Navigates the Chilean National Statistics Institute website to access the regional statistics repository by clicking through the UI to reveal file download links.

Starting URL: https://www.ine.cl/estadisticas/sociales/economia-regional/repositorio-de-estadisticas-regionales

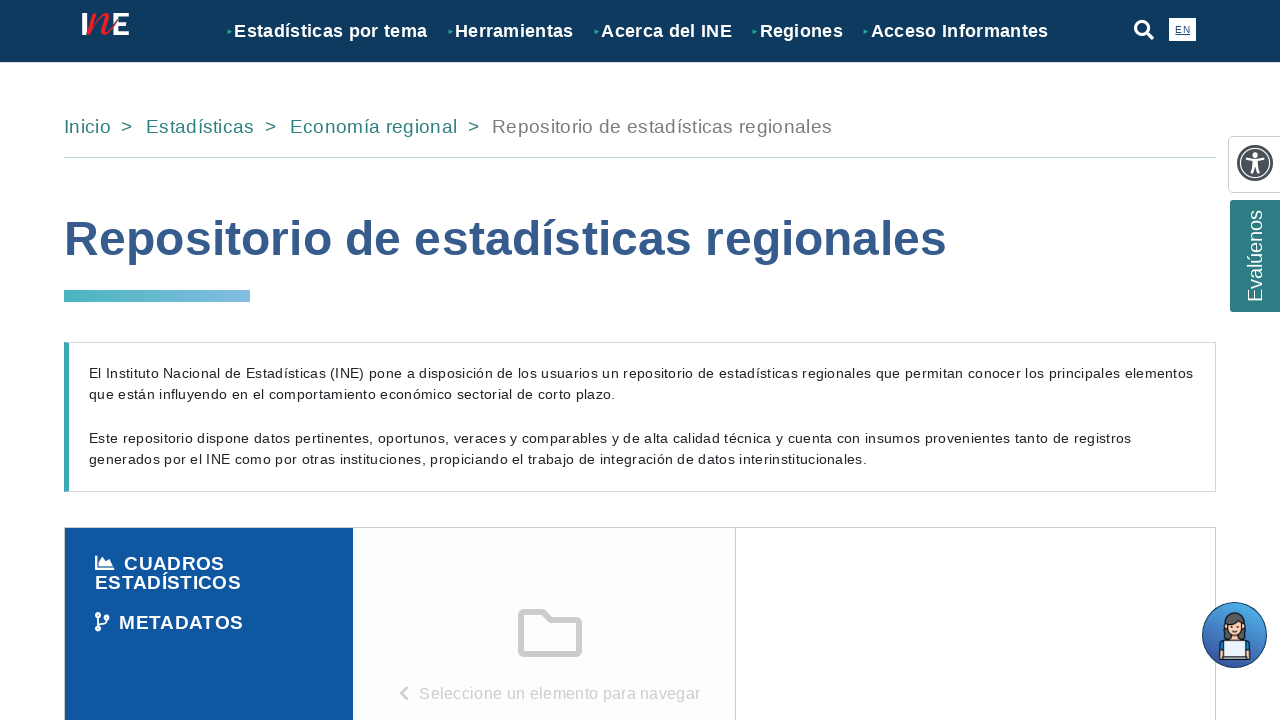

Waited for page to fully load (networkidle)
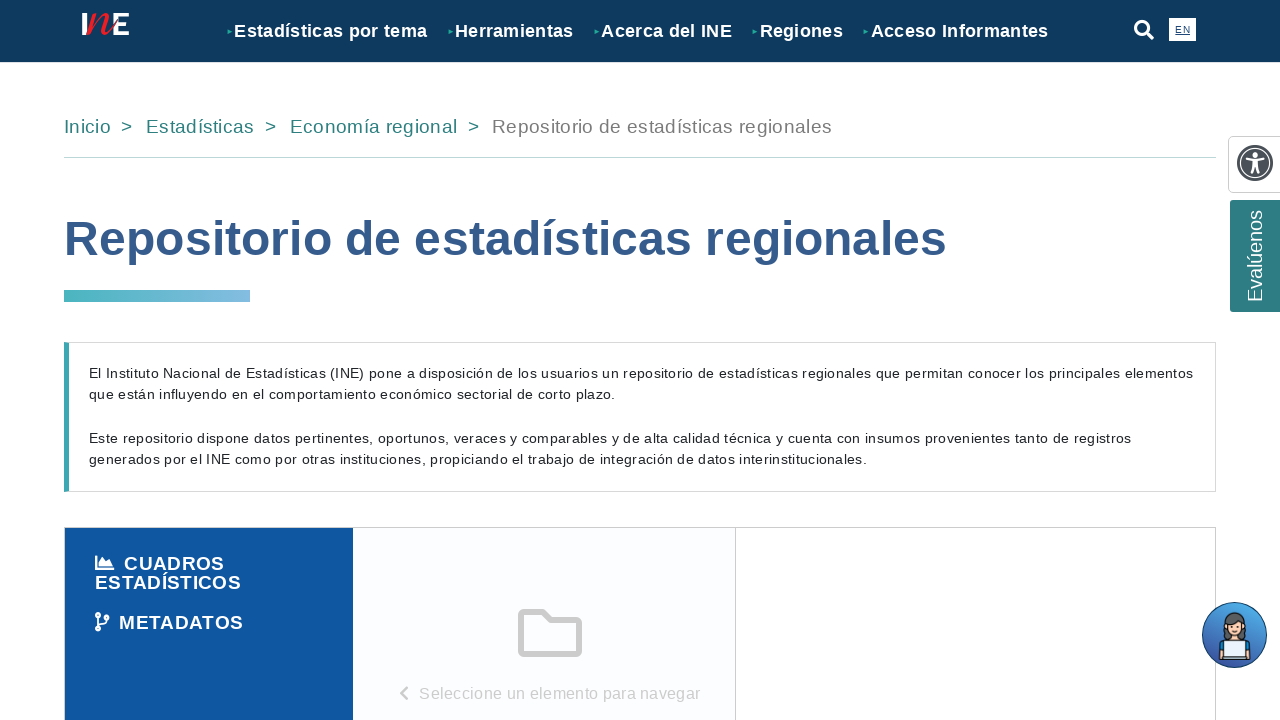

Clicked on information section to expand it at (209, 573) on xpath=/html/body/form/div[8]/div[3]/div[1]/div/div/div/div[1]
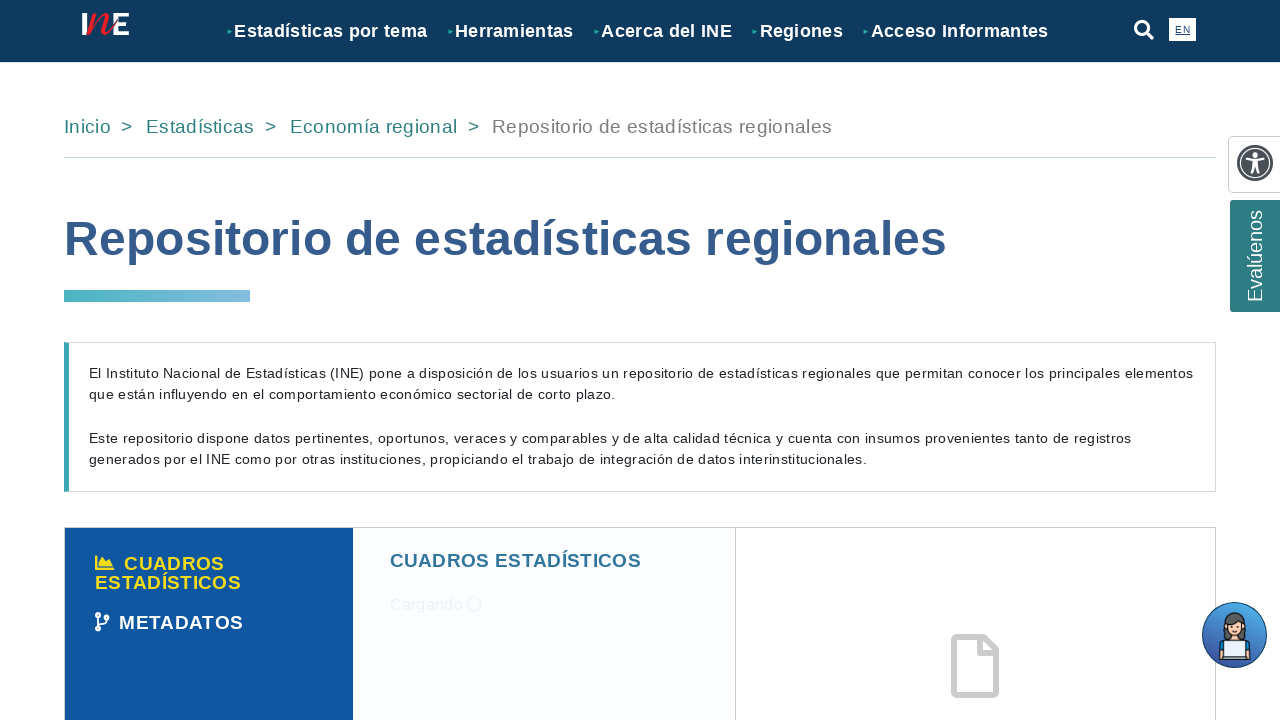

Waited 2 seconds for section to expand
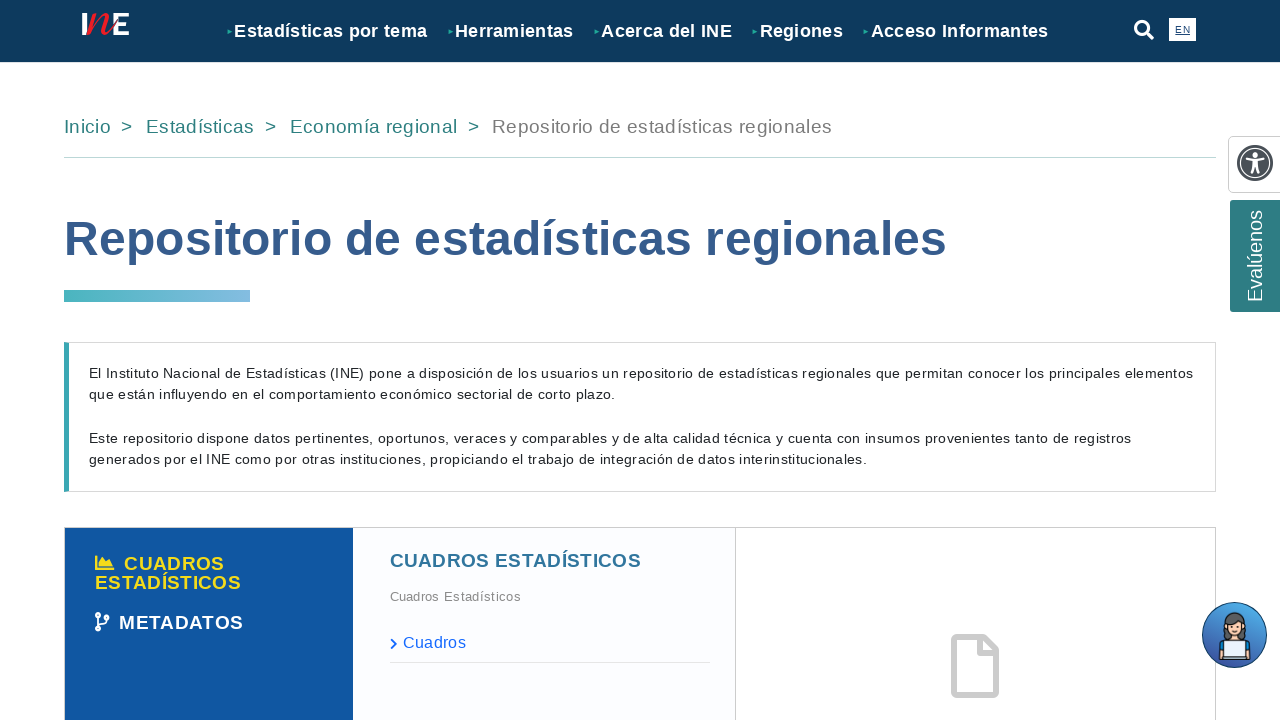

Clicked on files section to reveal download links at (550, 644) on xpath=/html/body/form/div[8]/div[3]/div[2]/div/div/div/div[4]/div/div/div
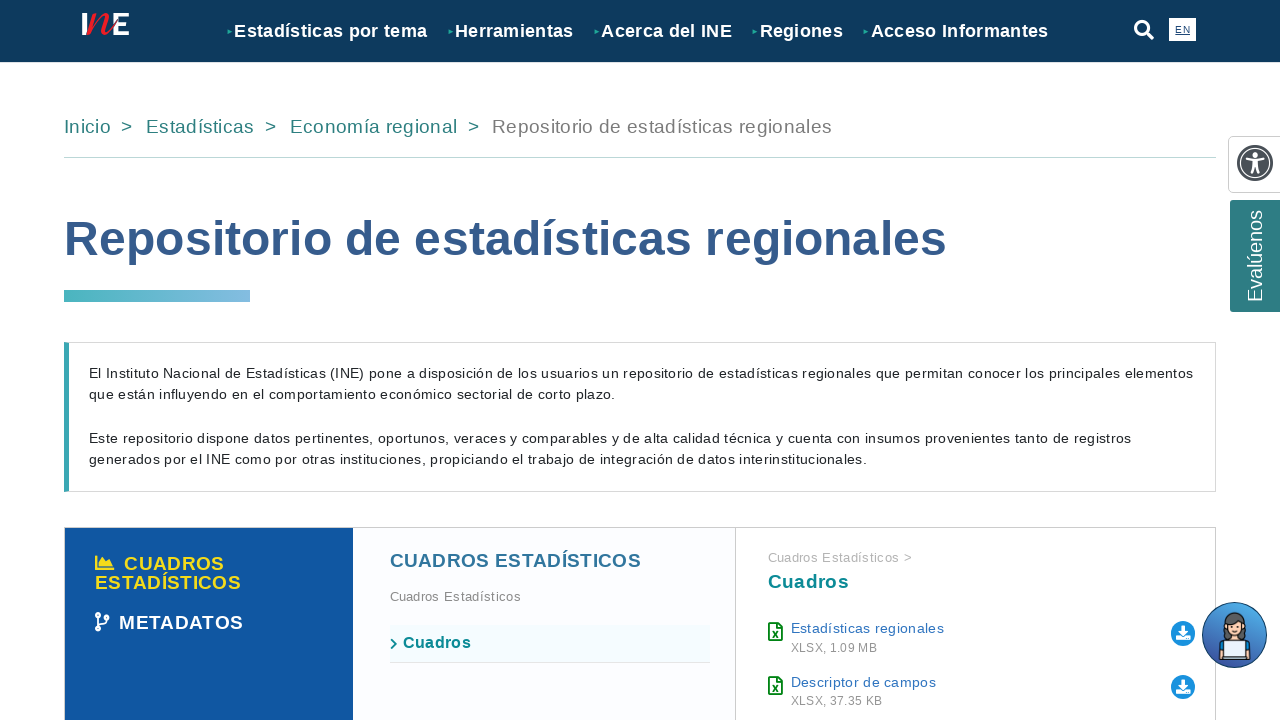

Download links appeared and are now visible
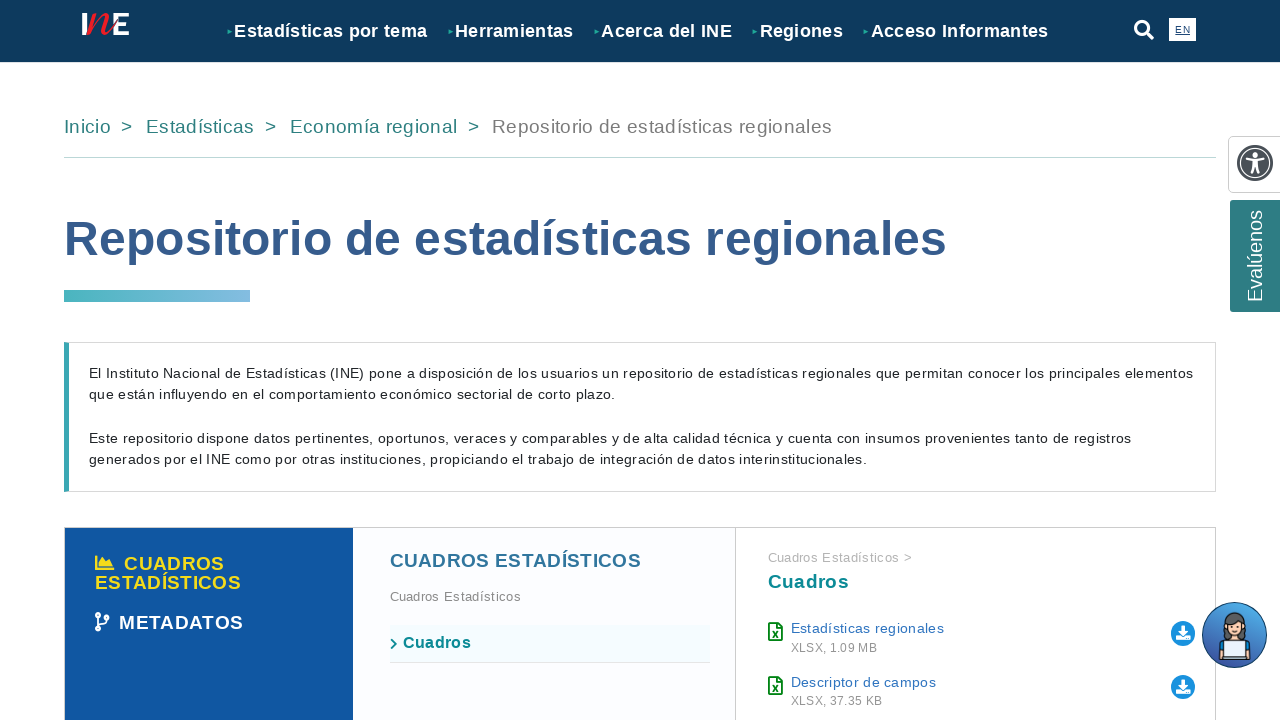

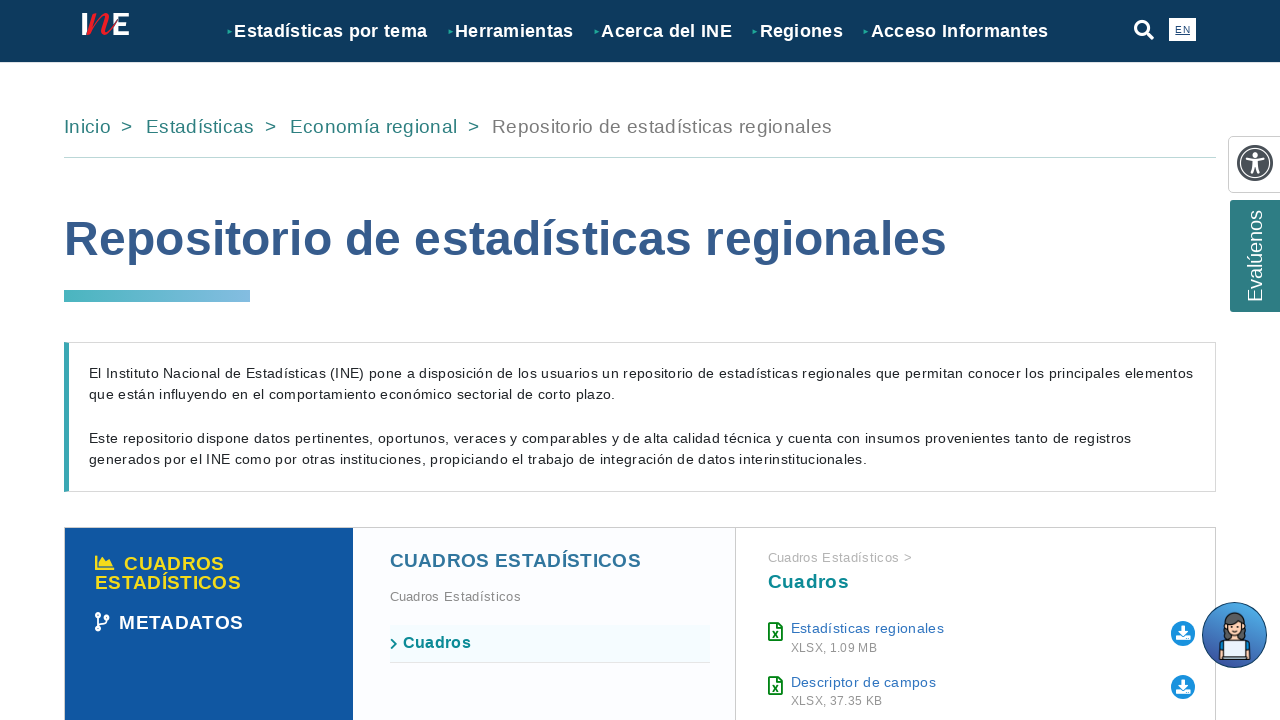